Tests checkbox functionality by locating two checkboxes and clicking them if they are not already selected, then verifying both are checked.

Starting URL: https://the-internet.herokuapp.com/checkboxes

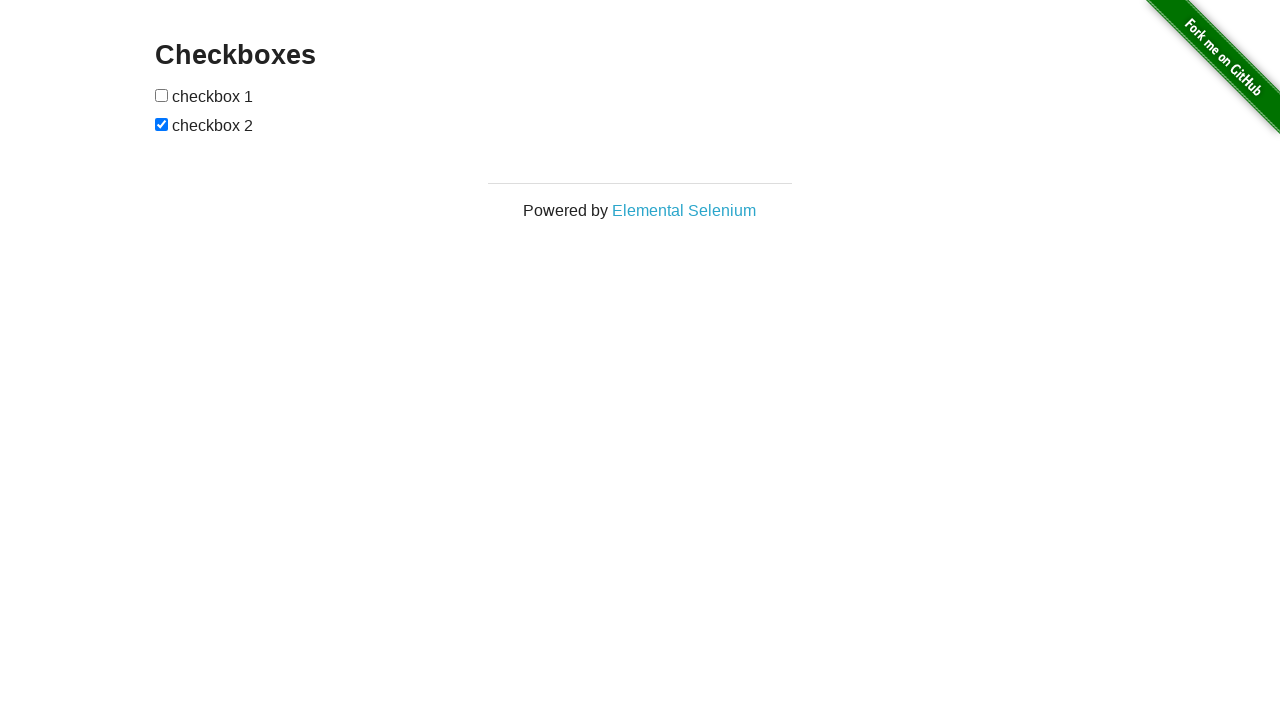

Located first checkbox element
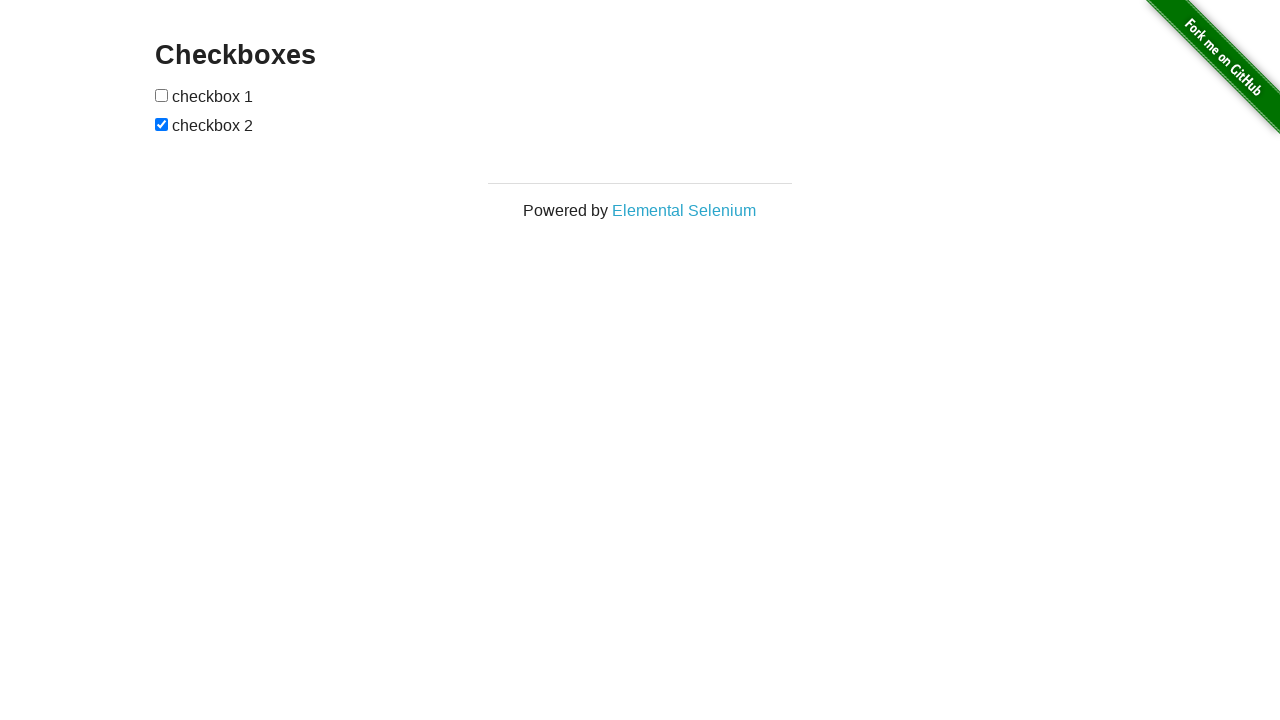

Located second checkbox element
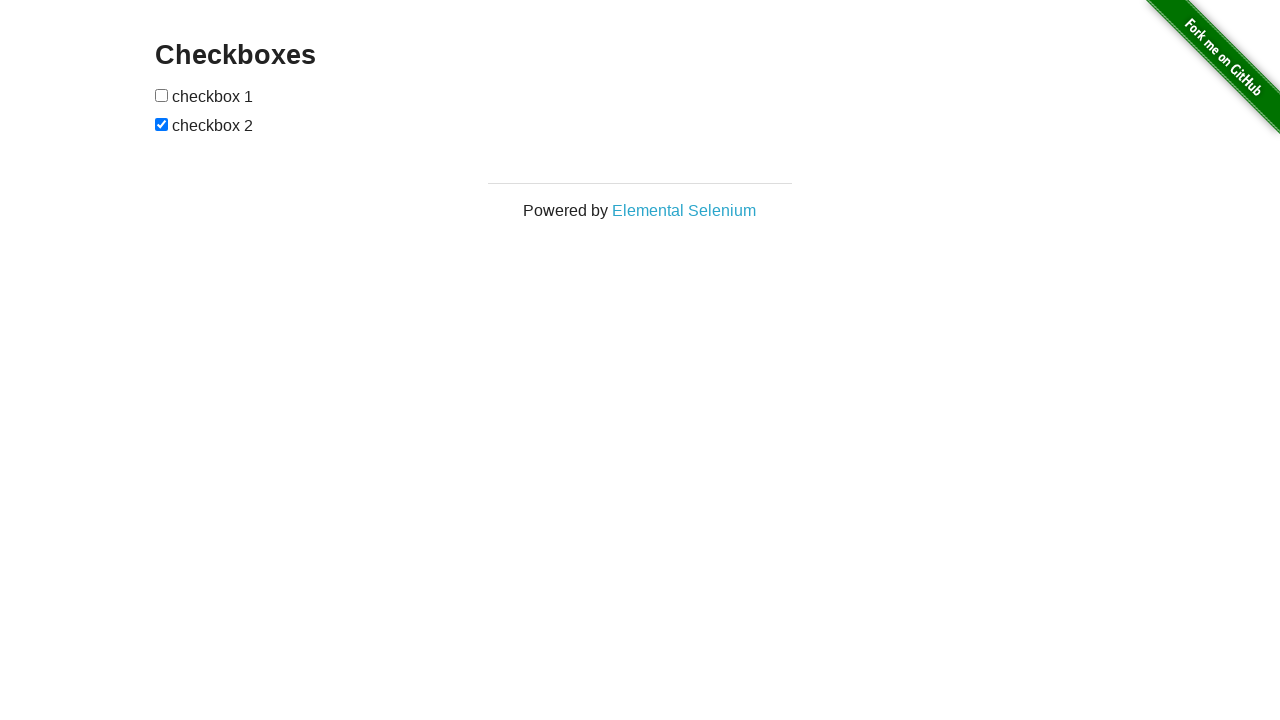

First checkbox was unchecked, clicked to select it at (162, 95) on (//input[@type='checkbox'])[1]
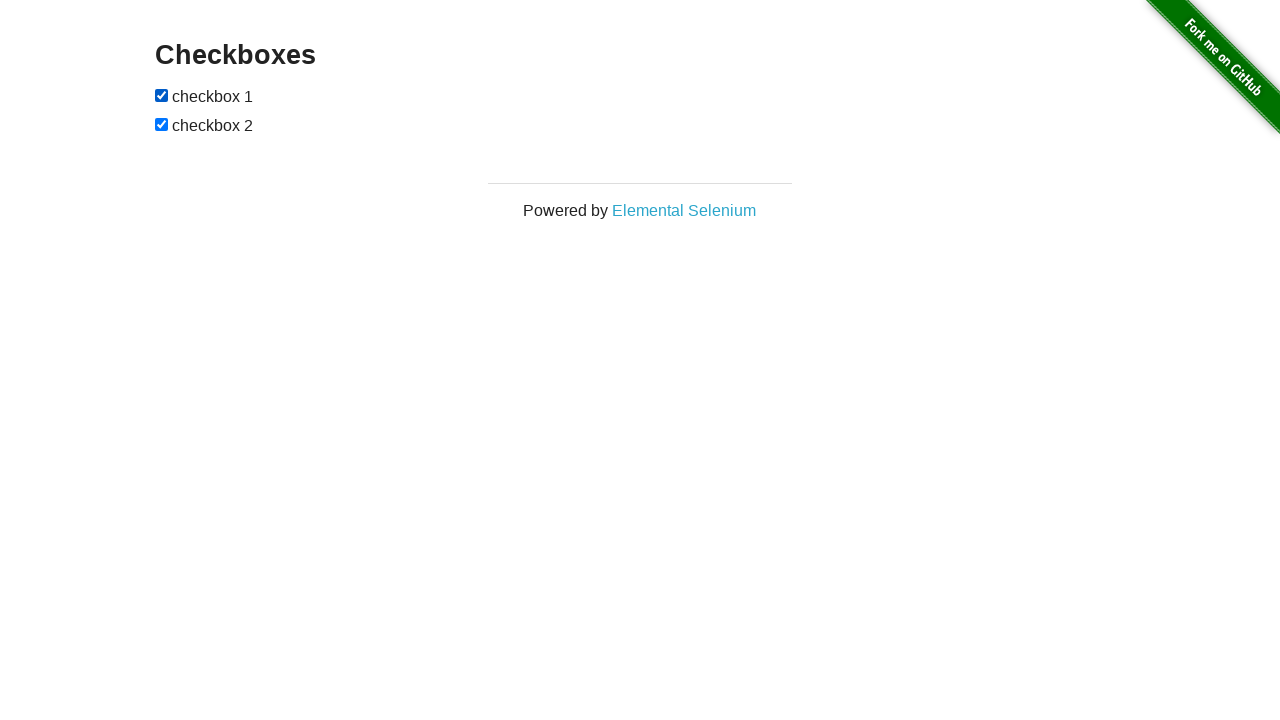

Second checkbox was already checked
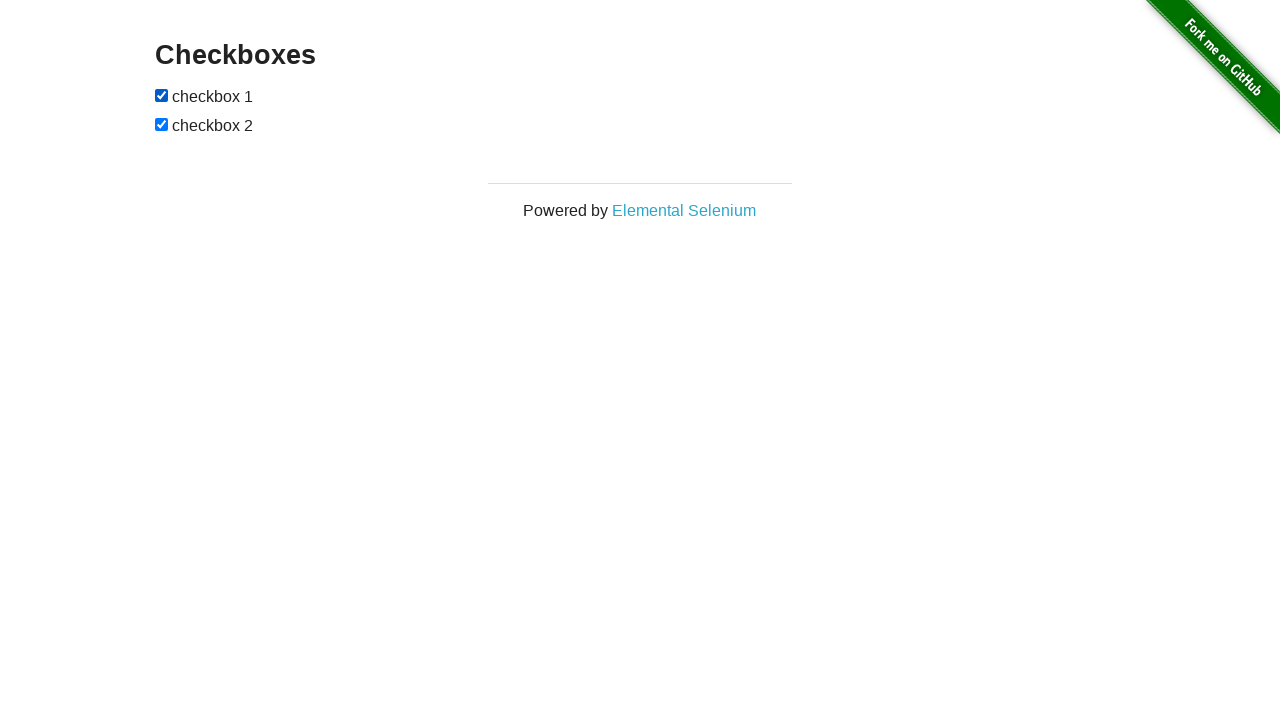

Verified first checkbox is selected
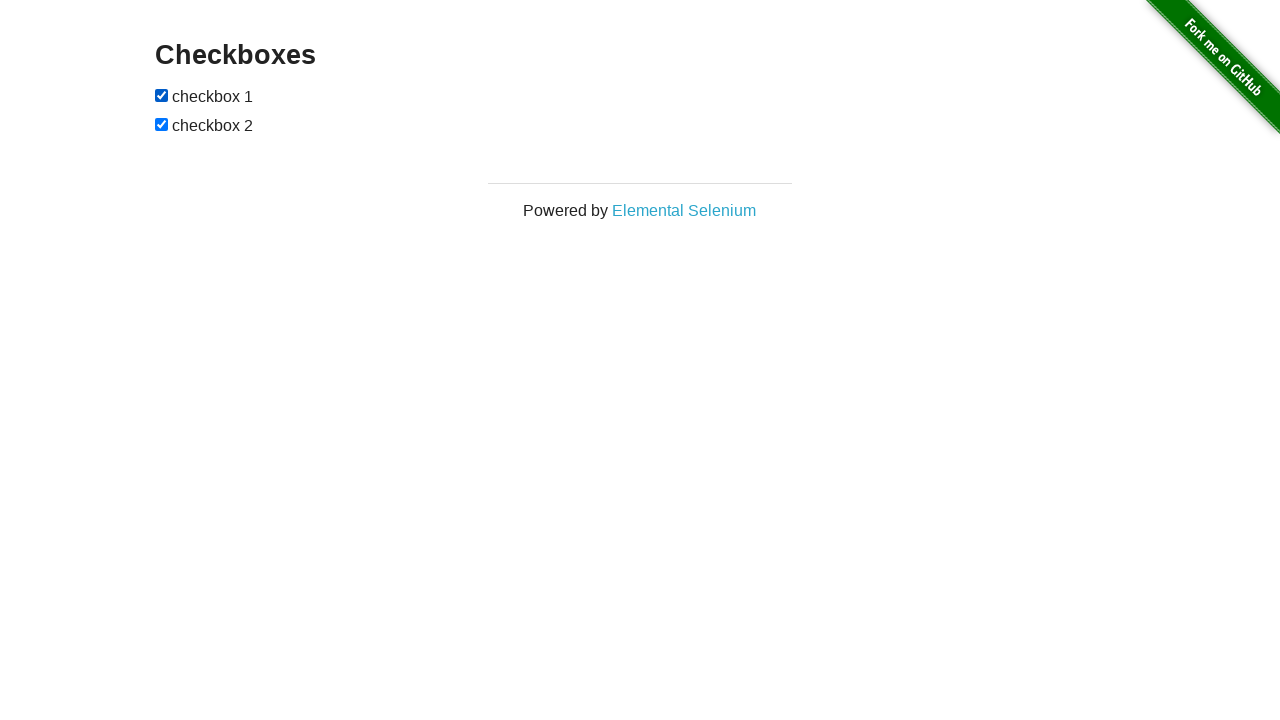

Verified second checkbox is selected
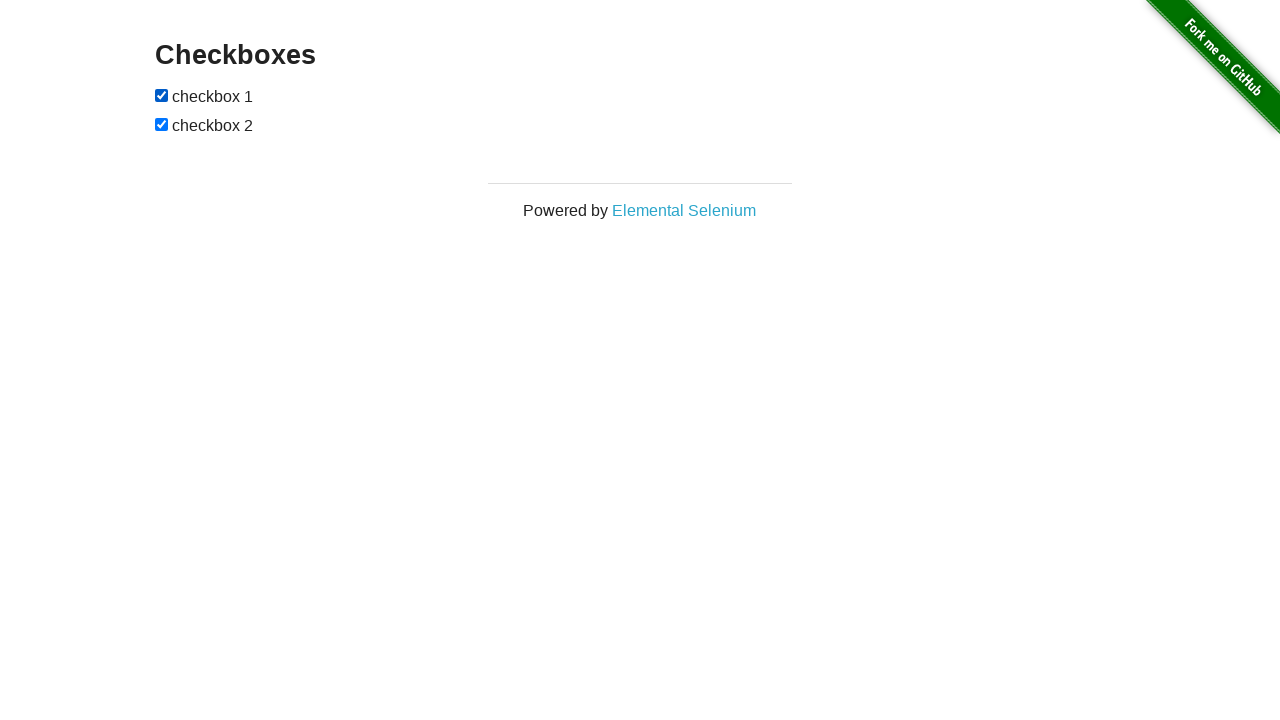

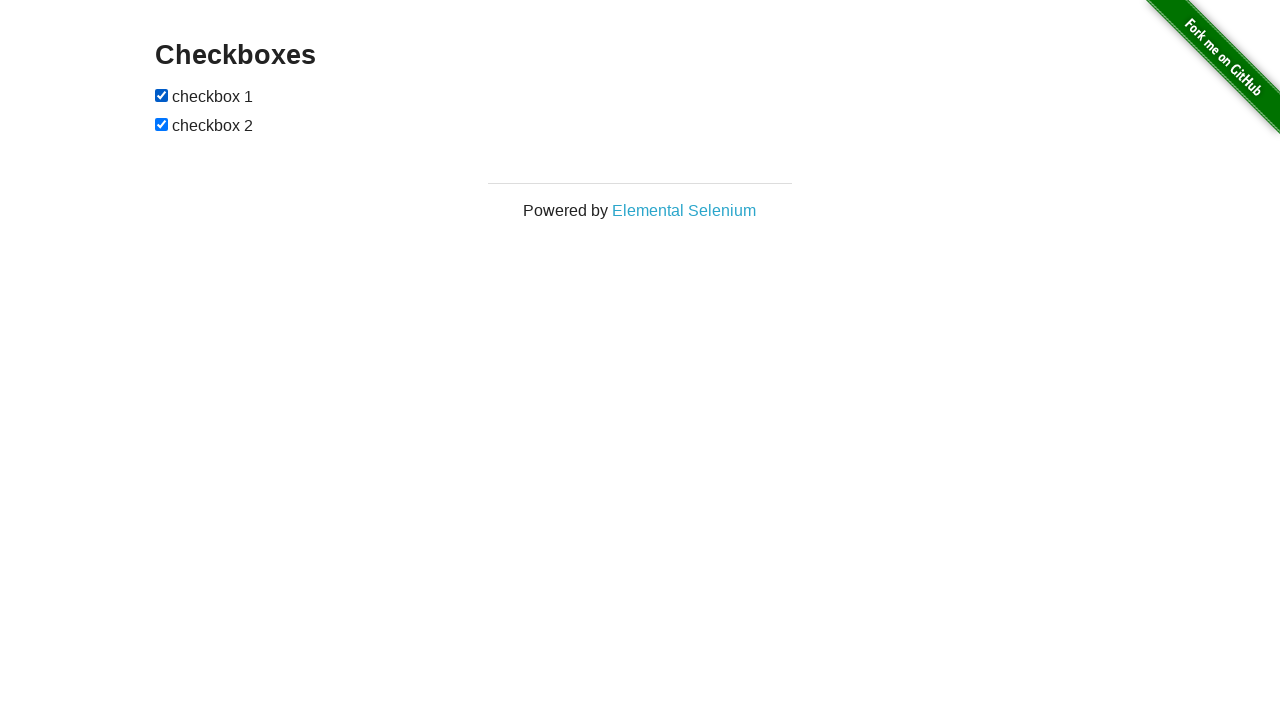